Waits for a price condition to be met, then solves a mathematical problem by calculating a logarithmic expression and submitting the answer

Starting URL: http://suninjuly.github.io/explicit_wait2.html

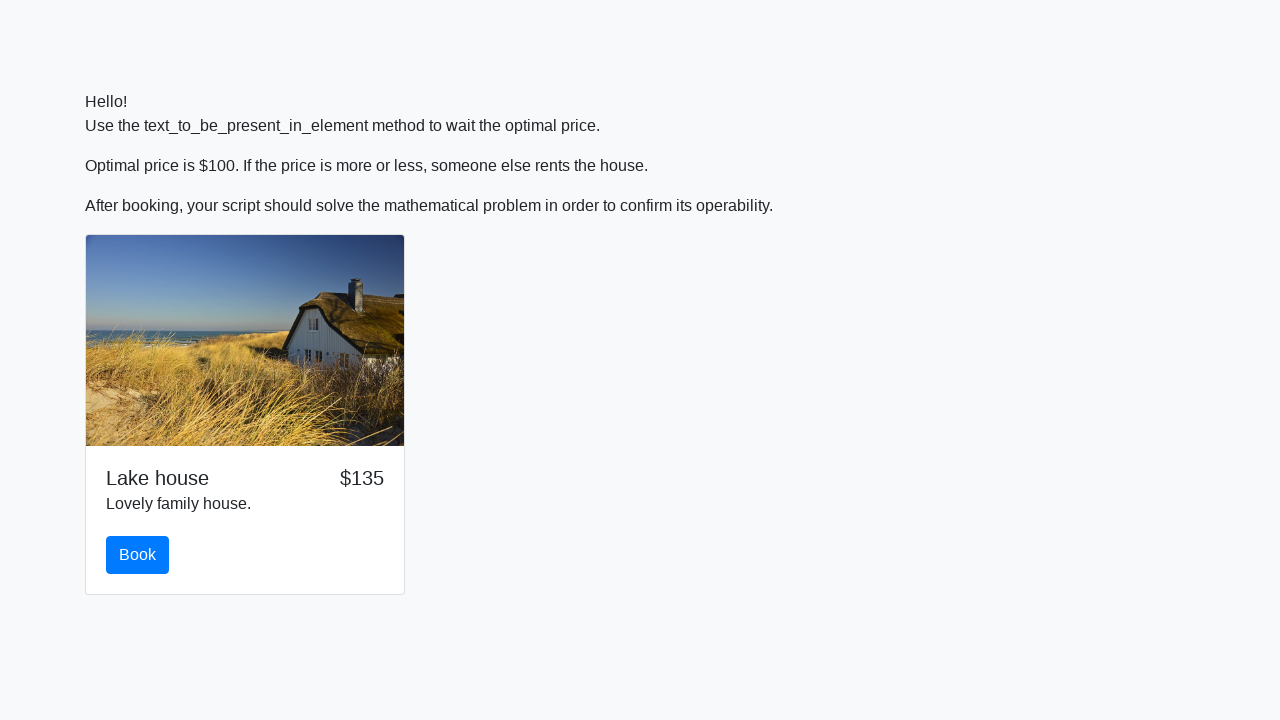

Waited for price condition to reach 100
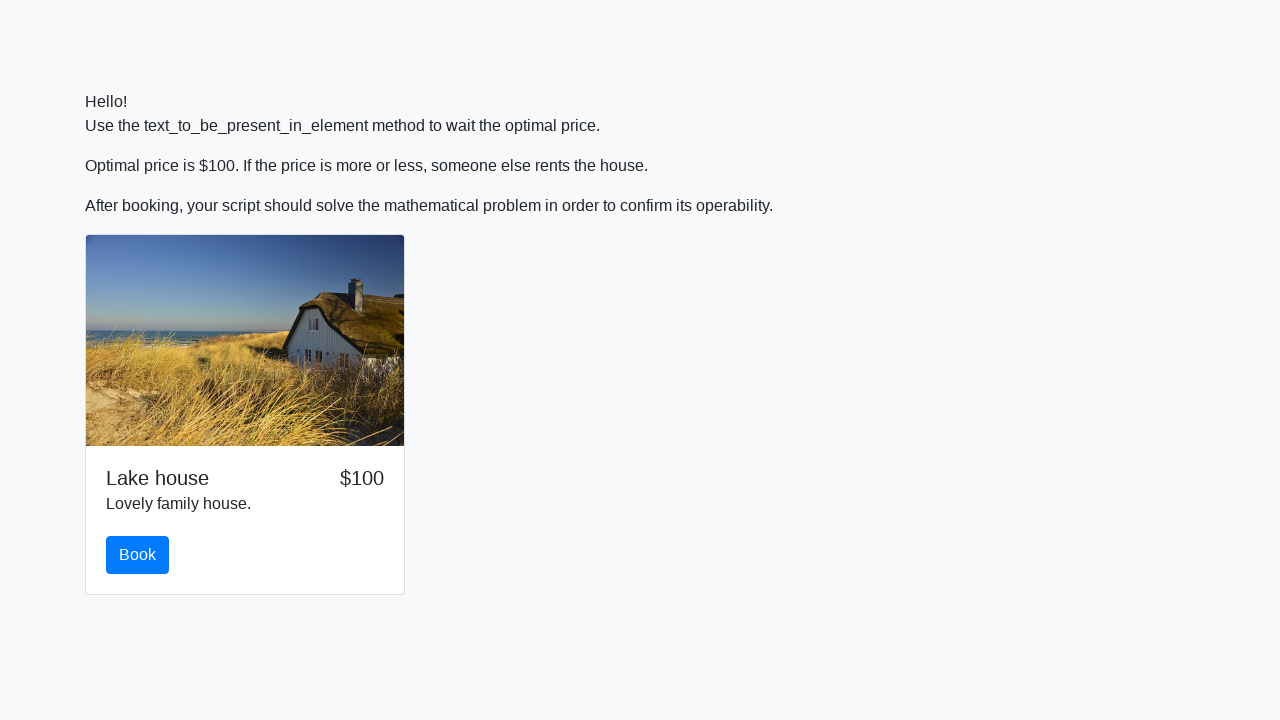

Clicked the book button at (138, 555) on button#book.btn.btn-primary
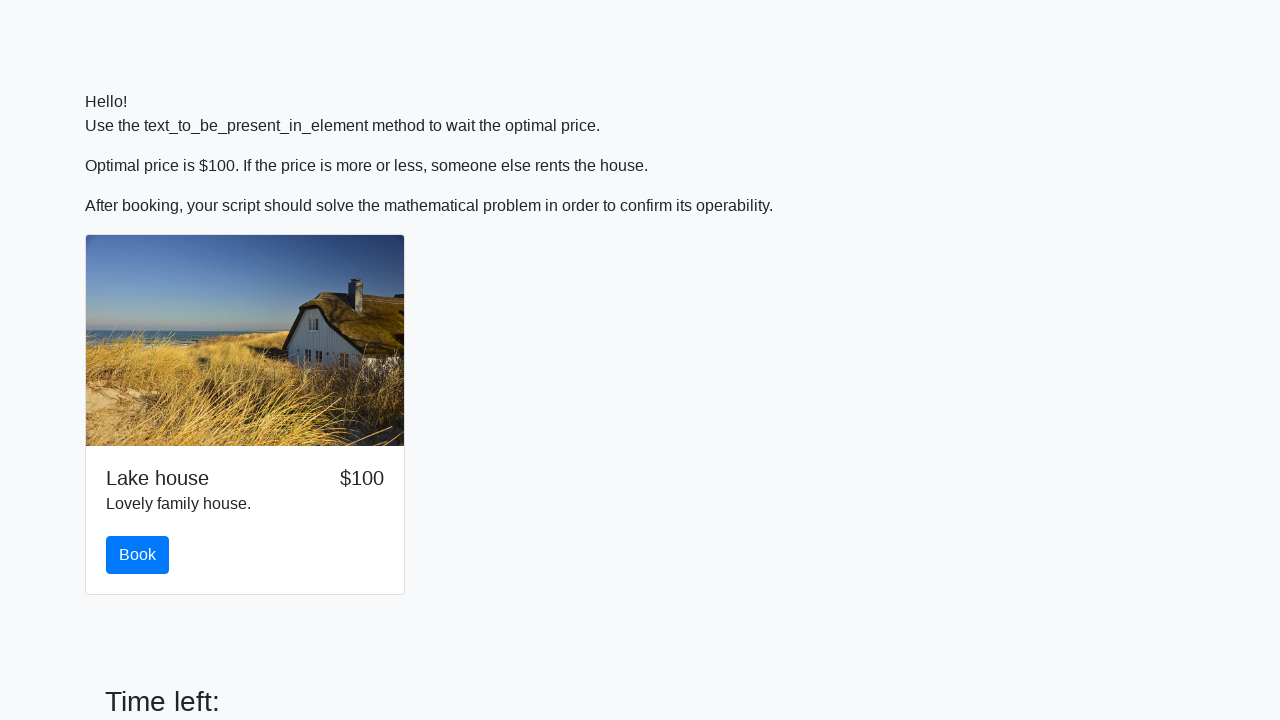

Retrieved input value: 747
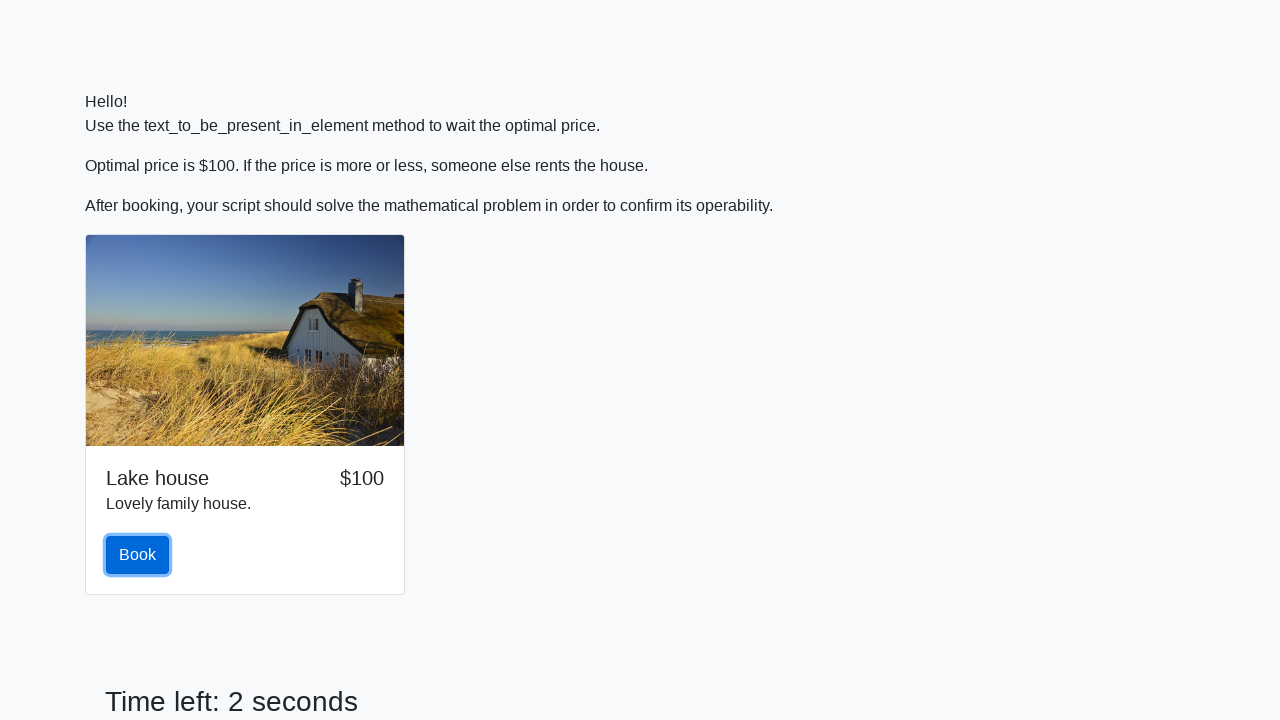

Calculated logarithmic expression result: 2.044060944561987
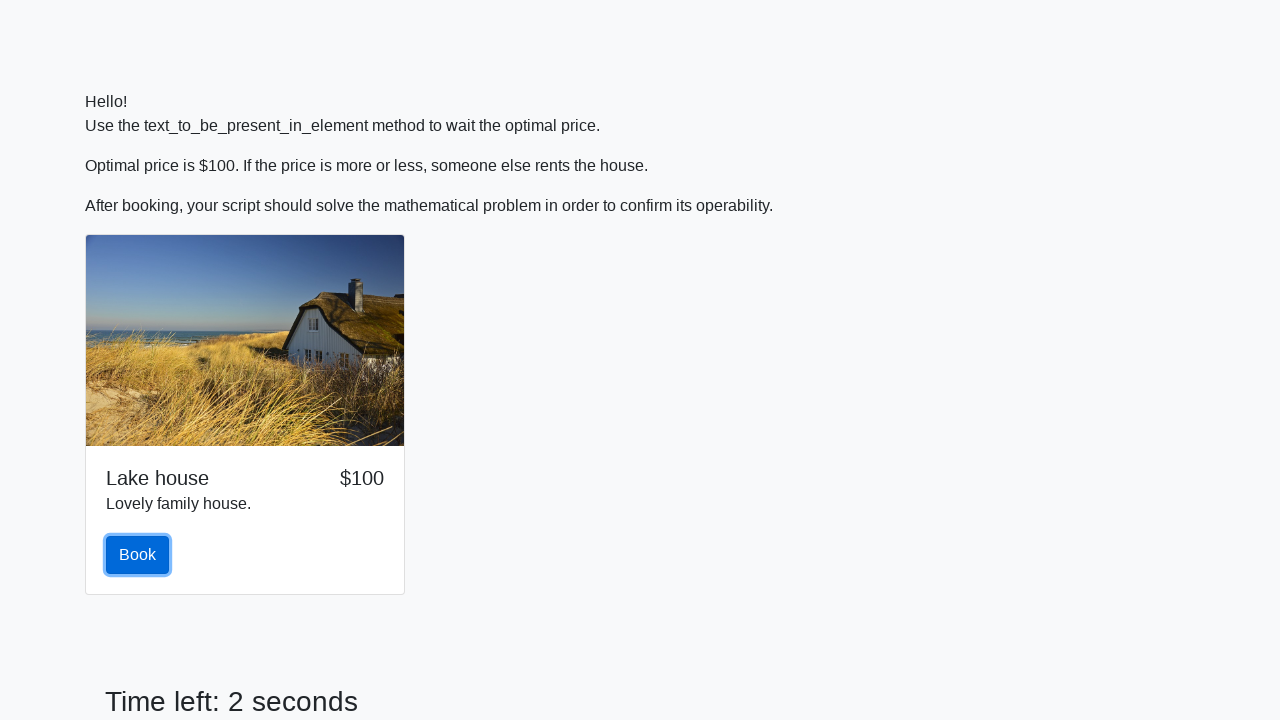

Filled answer field with calculated result: 2.044060944561987 on input#answer.form-control
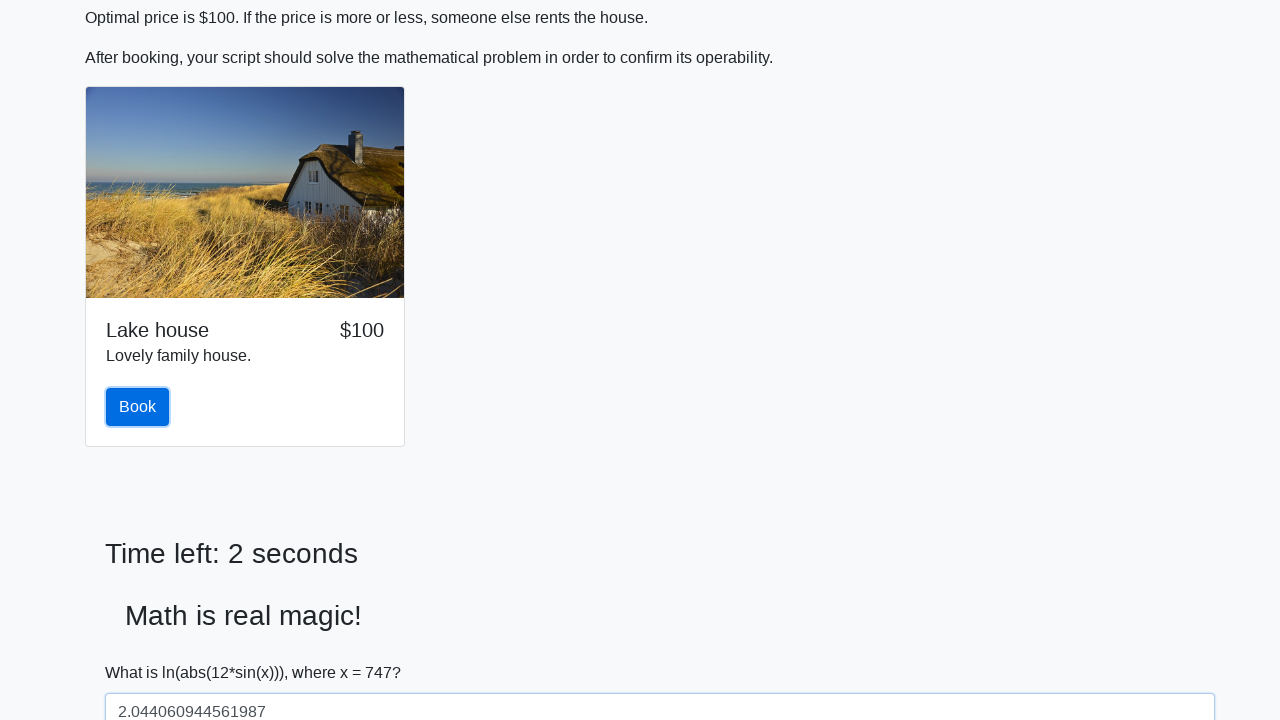

Clicked the solve button to submit answer at (143, 651) on button#solve.btn.btn-primary
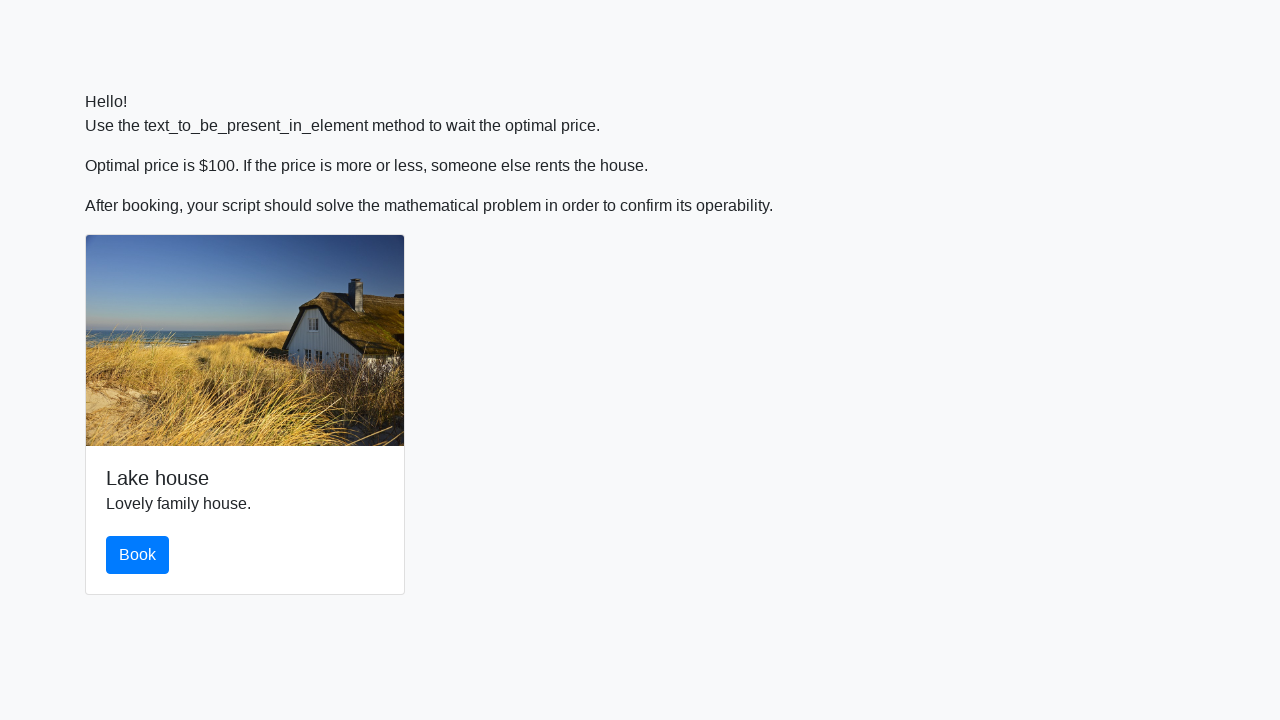

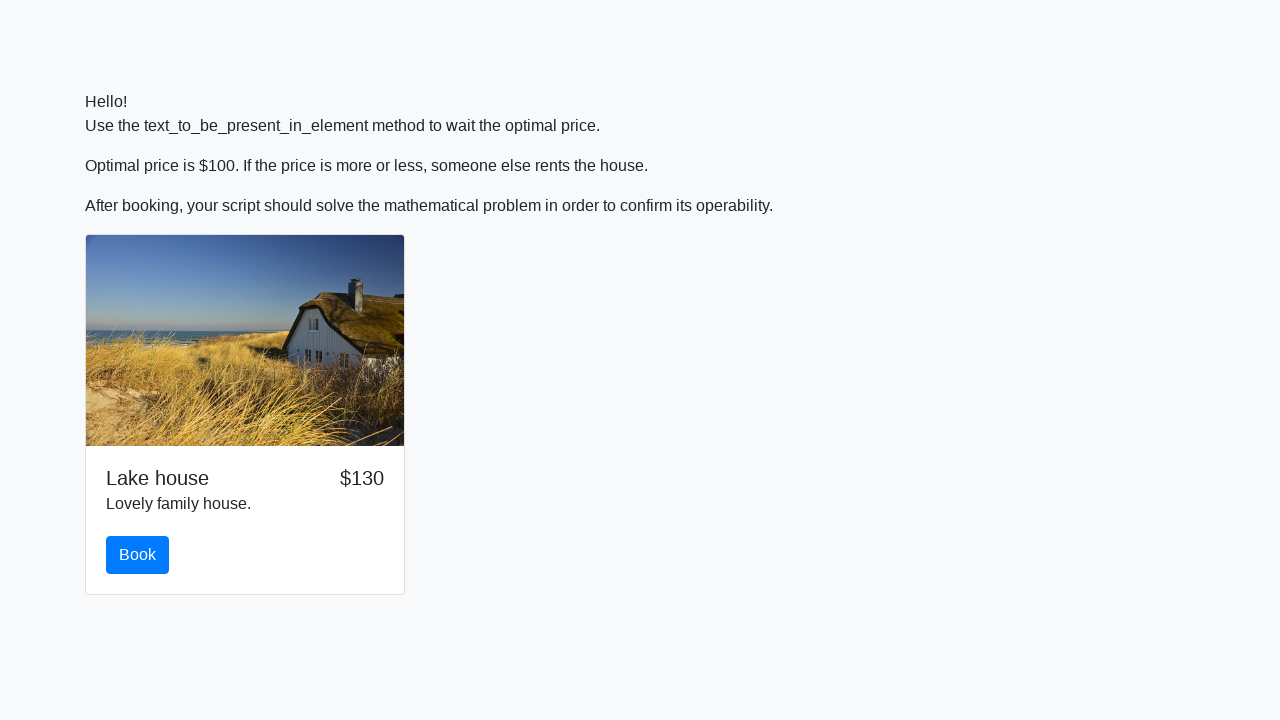